Tests the DemoQA text box form email validation by entering an invalid email format and verifying that an error state is displayed with red border styling.

Starting URL: https://demoqa.com/text-box

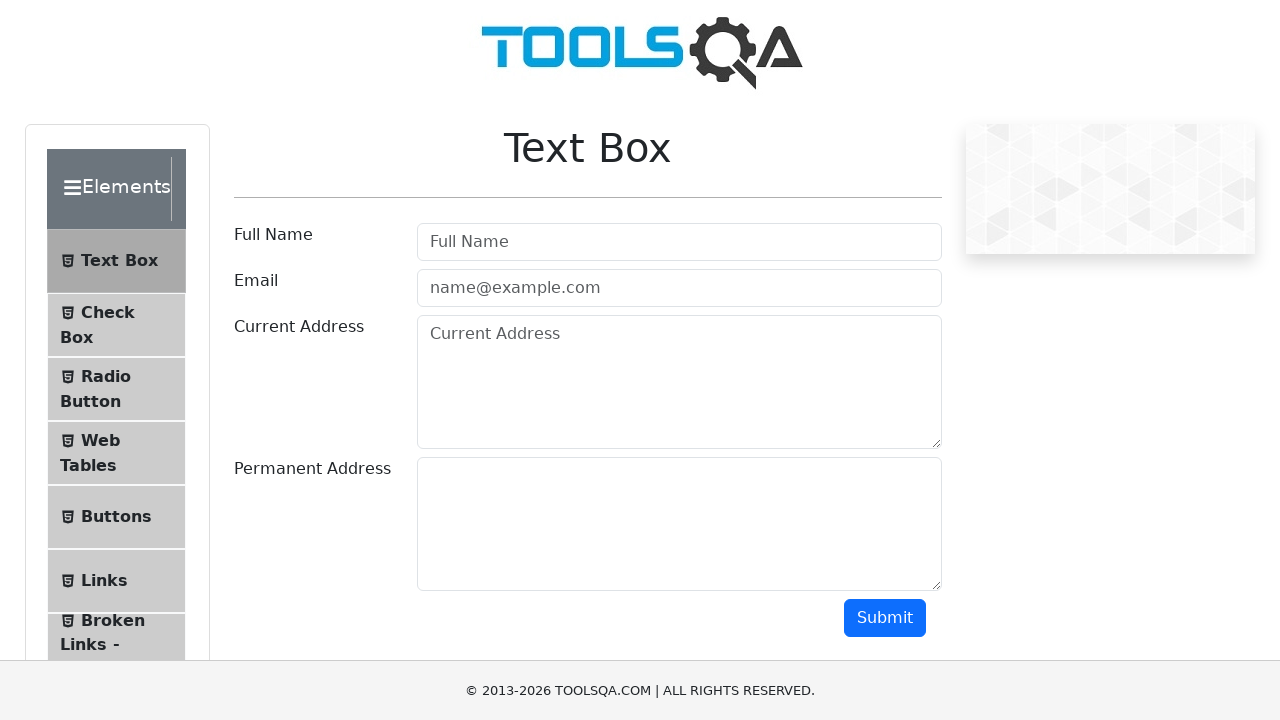

Filled email field with invalid email format 'invalidEmail' on #userEmail
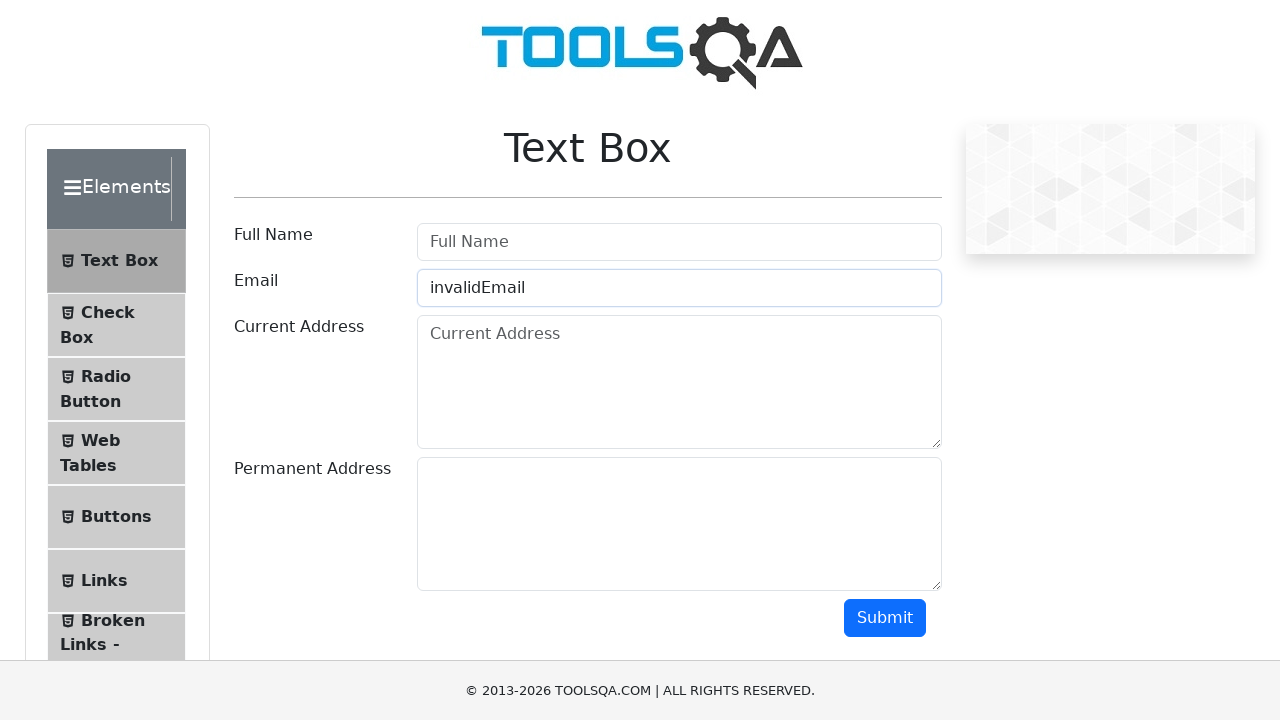

Clicked submit button to attempt form submission at (885, 618) on #submit
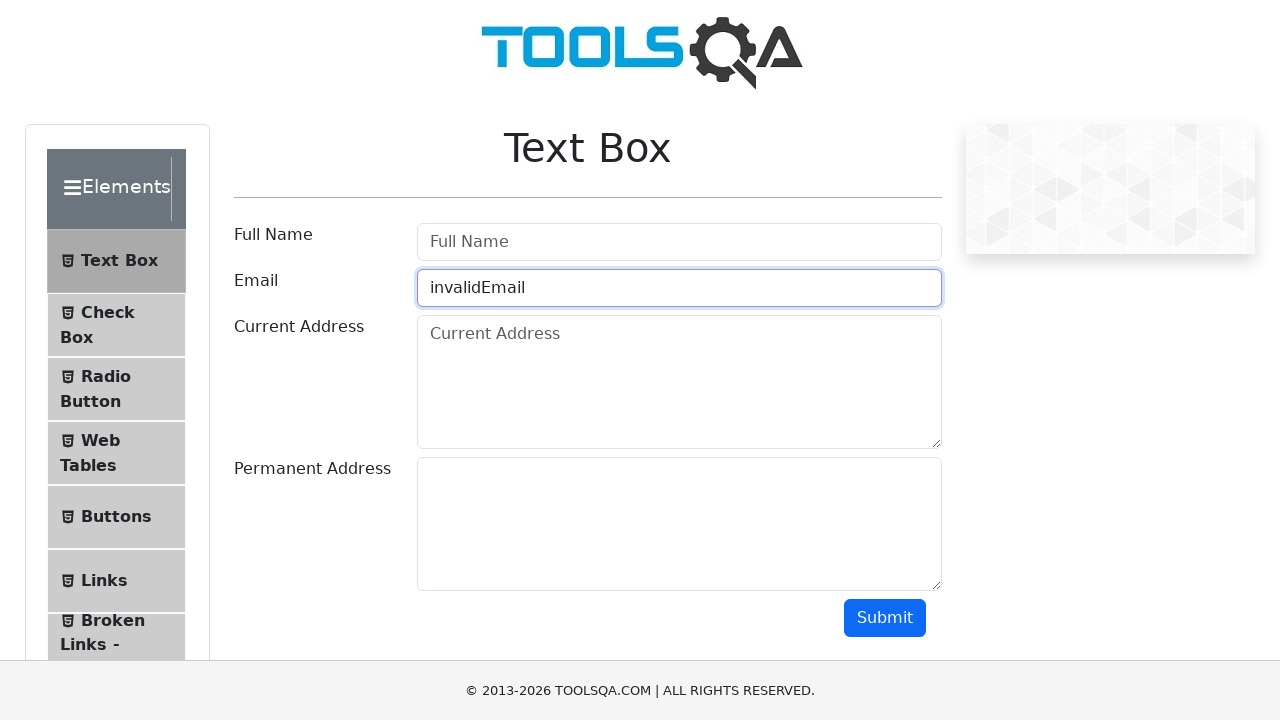

Located email input field element
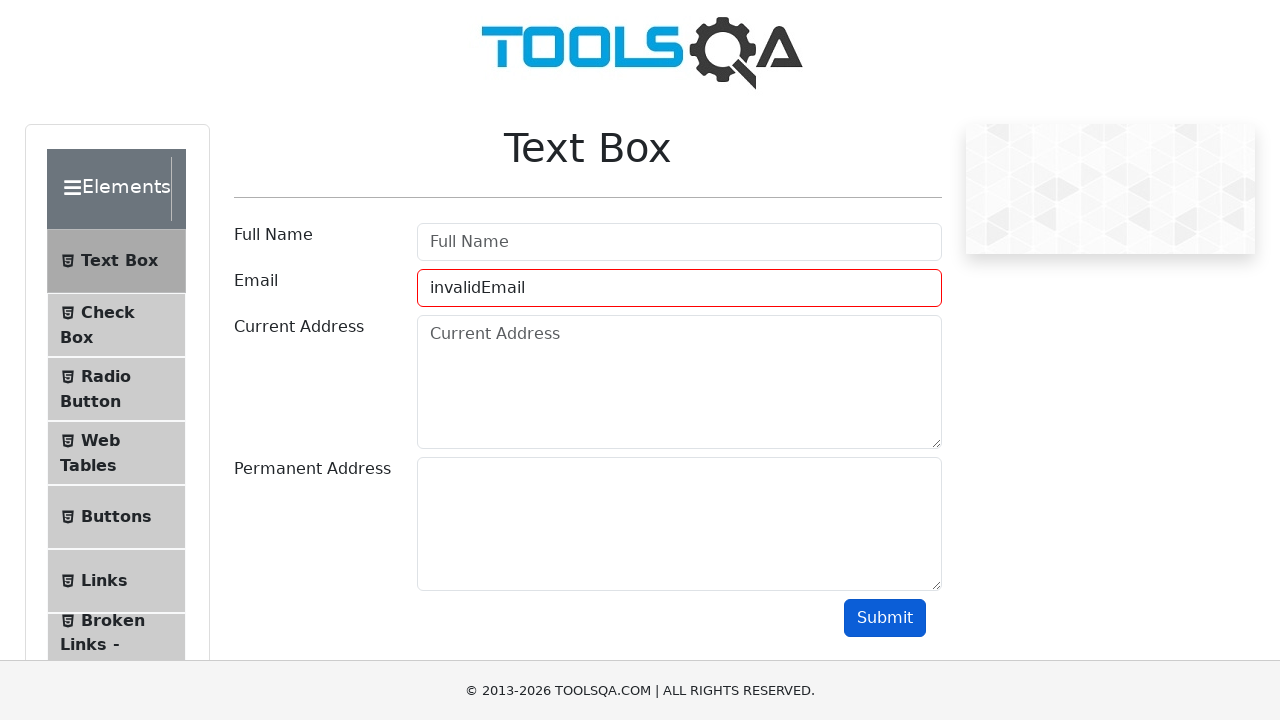

Verified email field displays error state with 'field-error' class containing red border styling
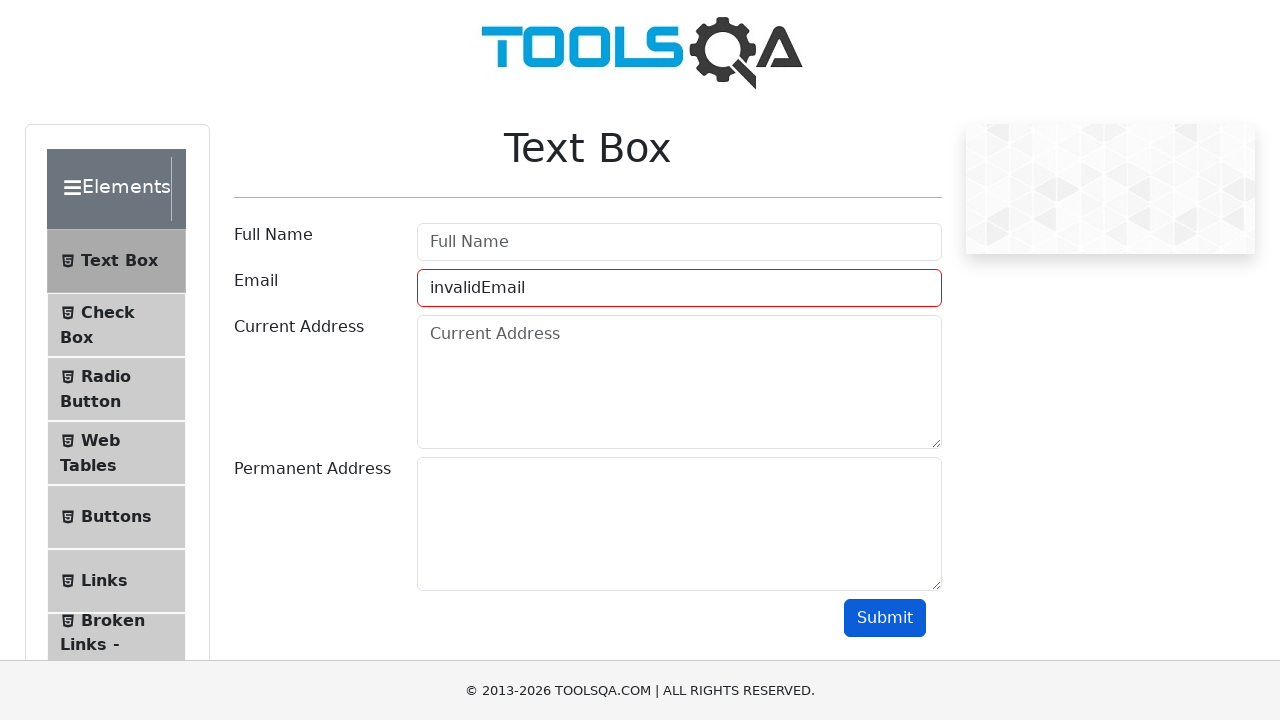

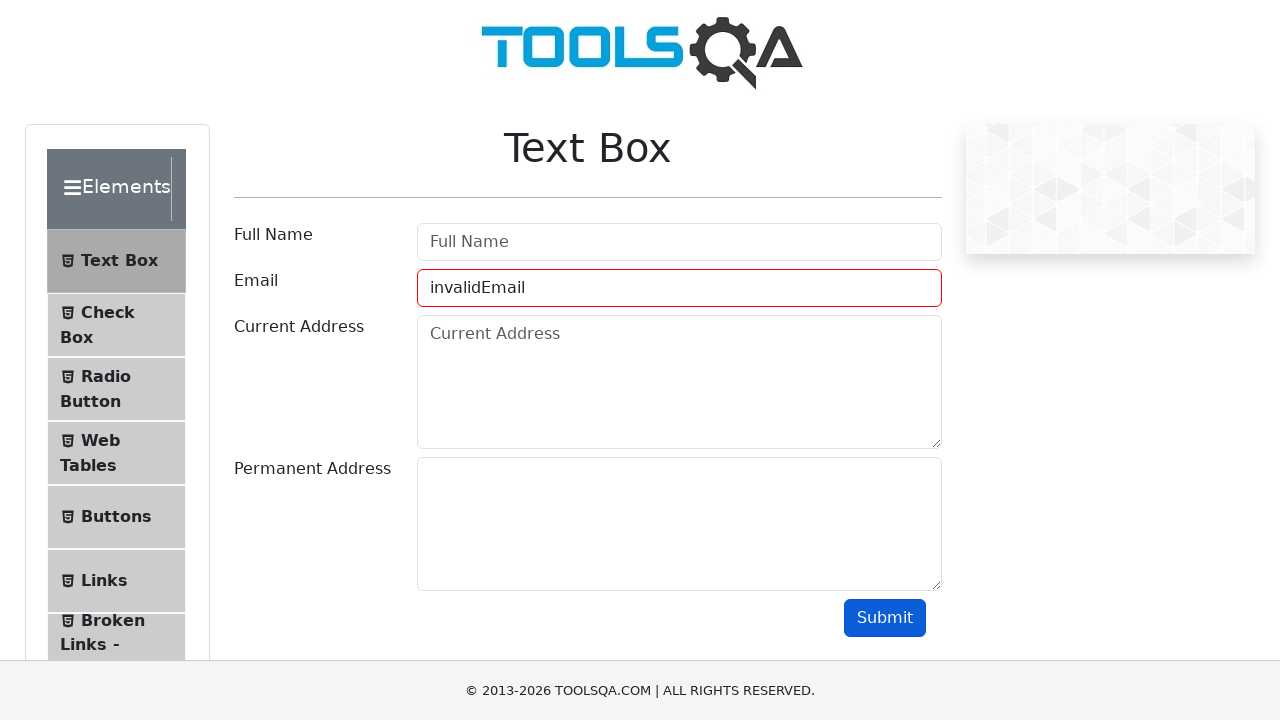